Tests alert handling by triggering a confirmation dialog and dismissing it using the cancel button

Starting URL: https://demoqa.com/alerts

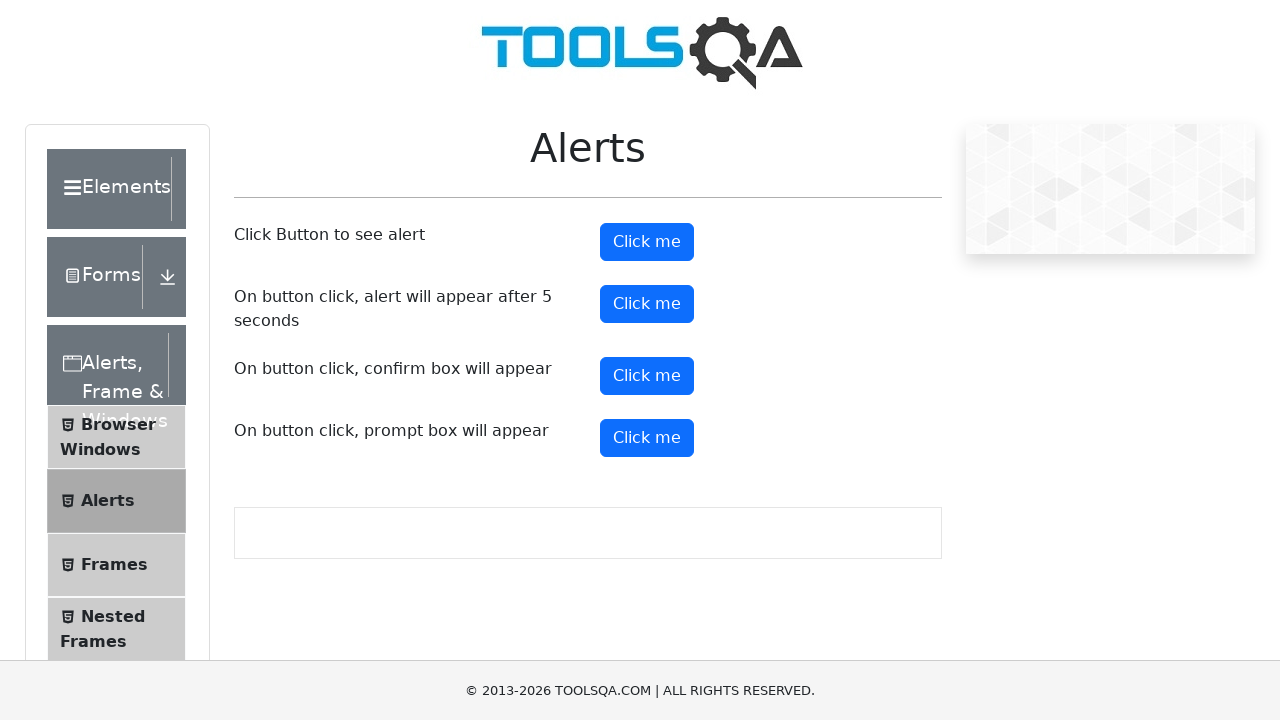

Clicked confirm button to trigger confirmation alert at (647, 376) on button#confirmButton
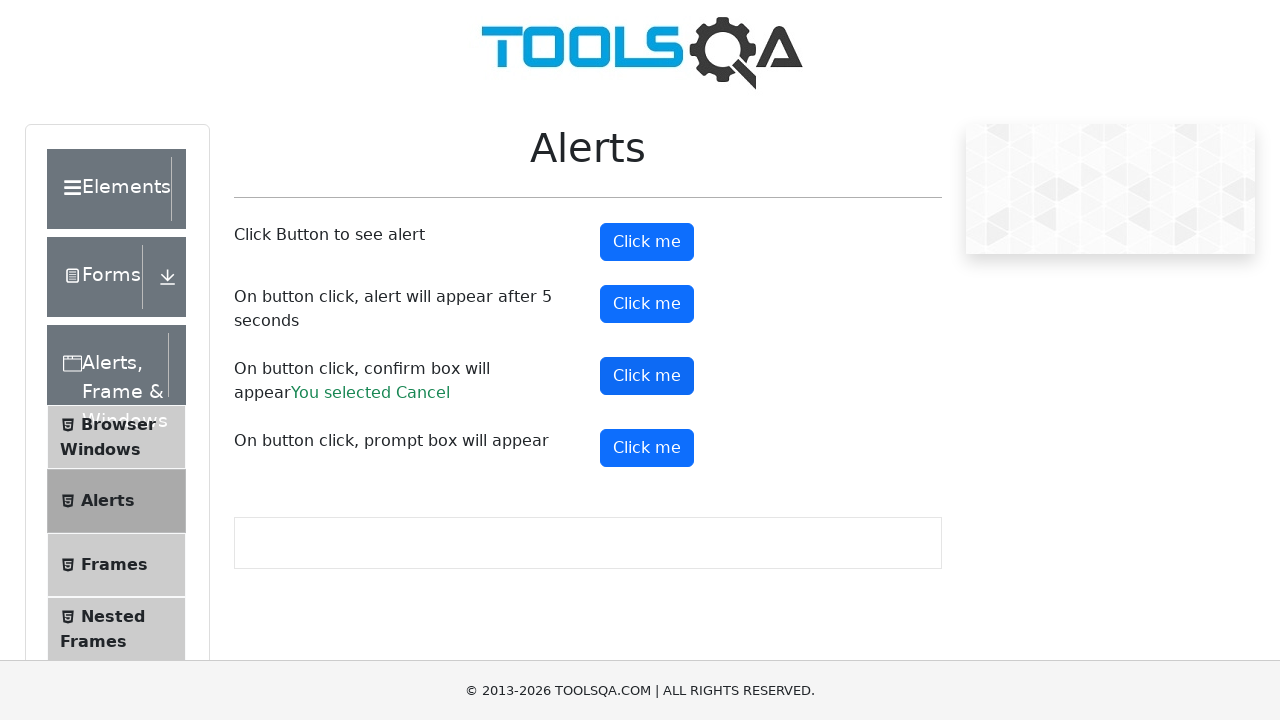

Registered dialog handler to dismiss alerts
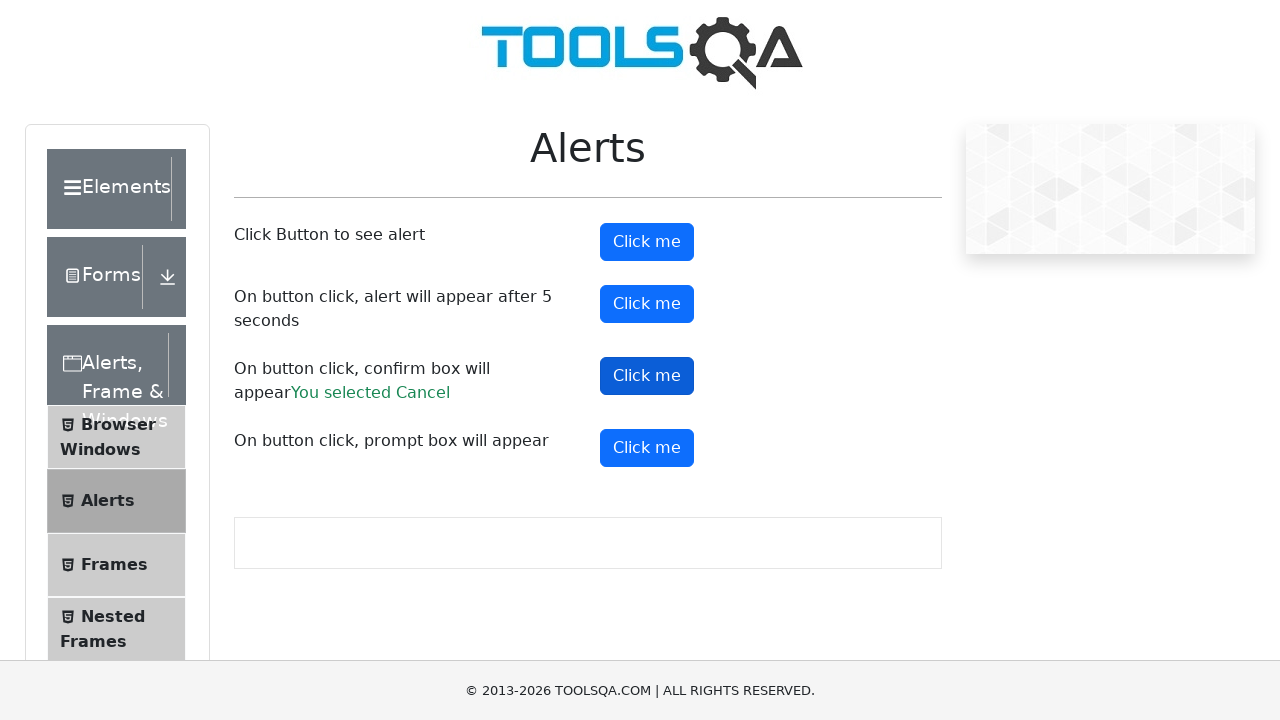

Clicked confirm button again and dismissed the confirmation dialog using cancel at (647, 376) on button#confirmButton
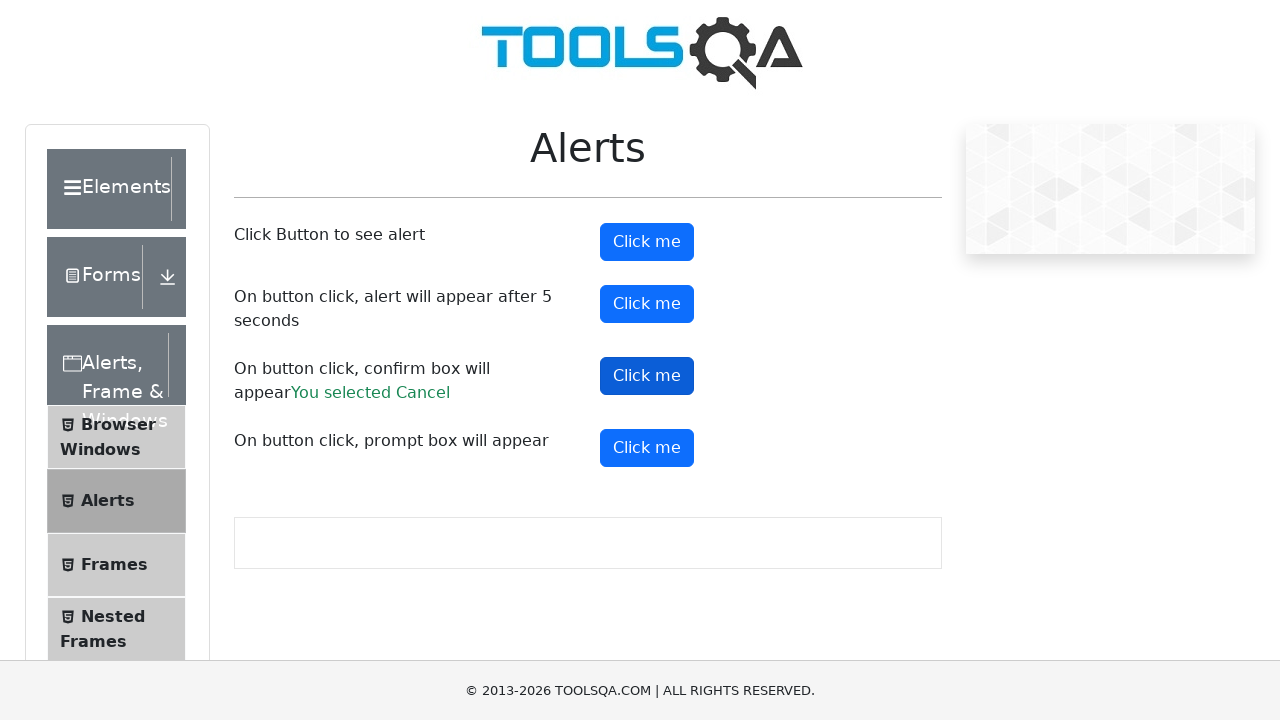

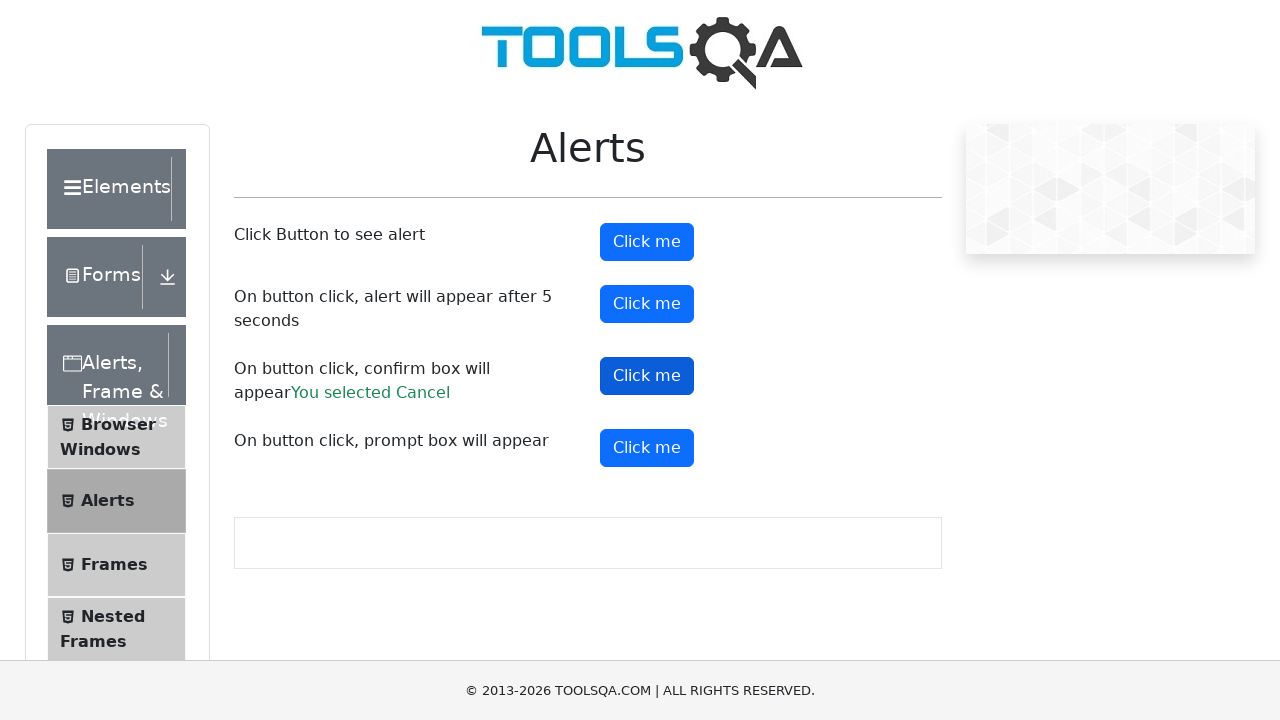